Tests domain availability checker by searching for multiple domain names and verifying the response messages

Starting URL: https://registro.br/

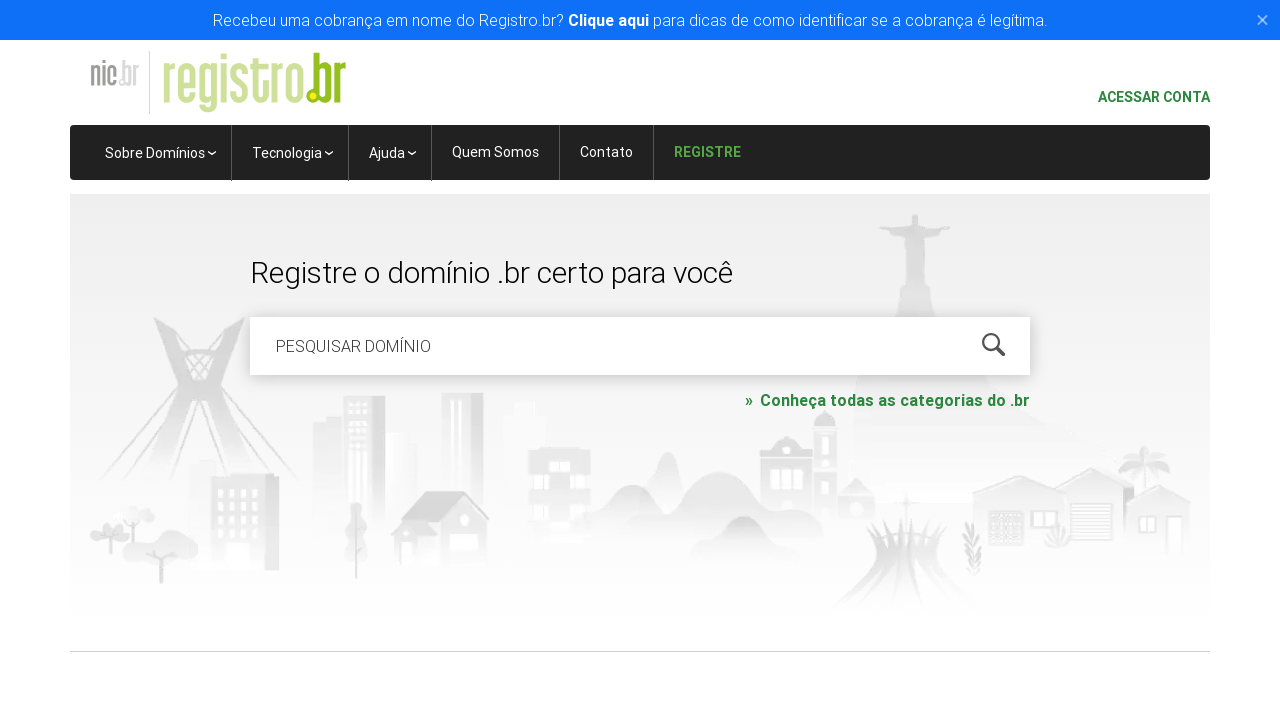

Cleared search field for domain check on #is-avail-field
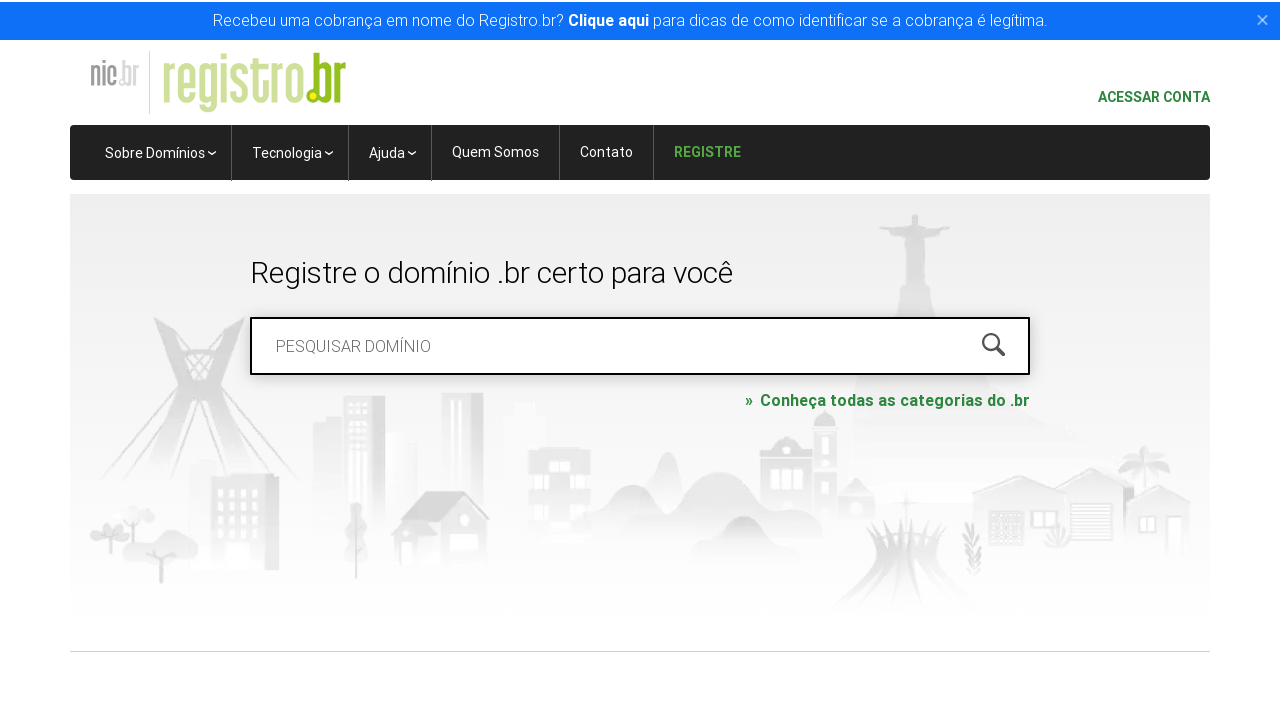

Filled search field with domain 'roboscompython.com.br' on #is-avail-field
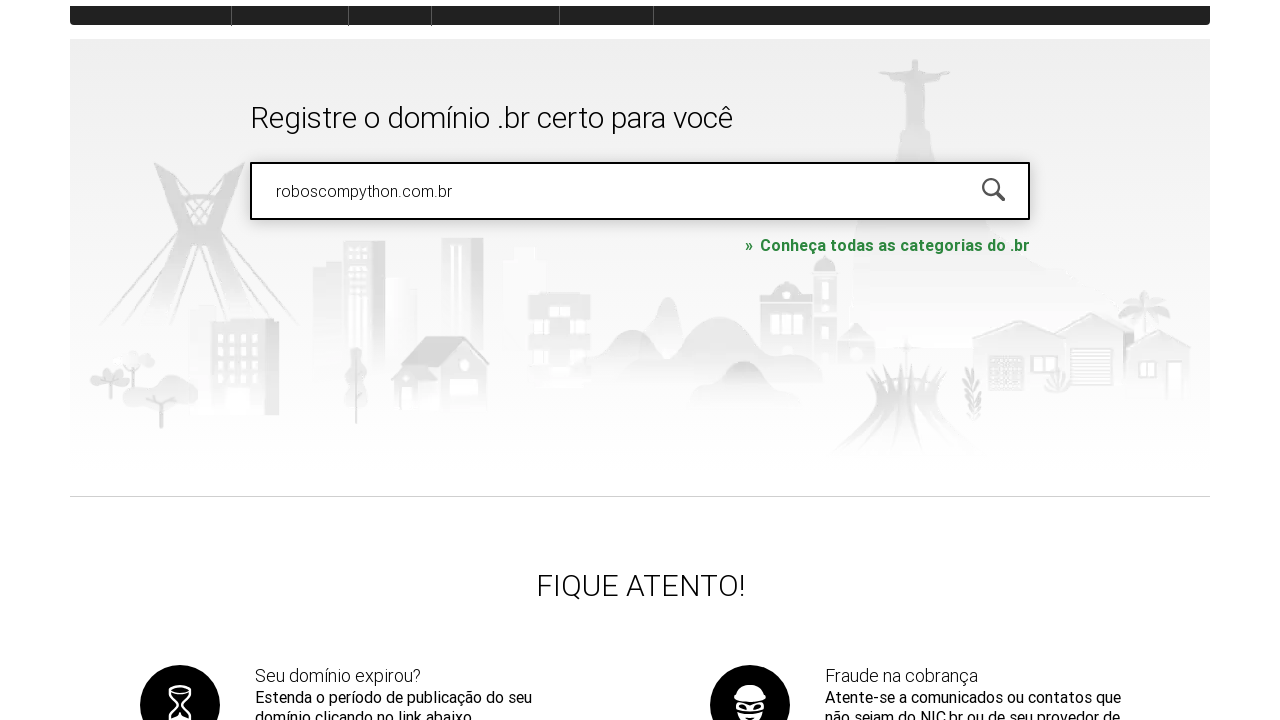

Pressed Enter to search for domain 'roboscompython.com.br' on #is-avail-field
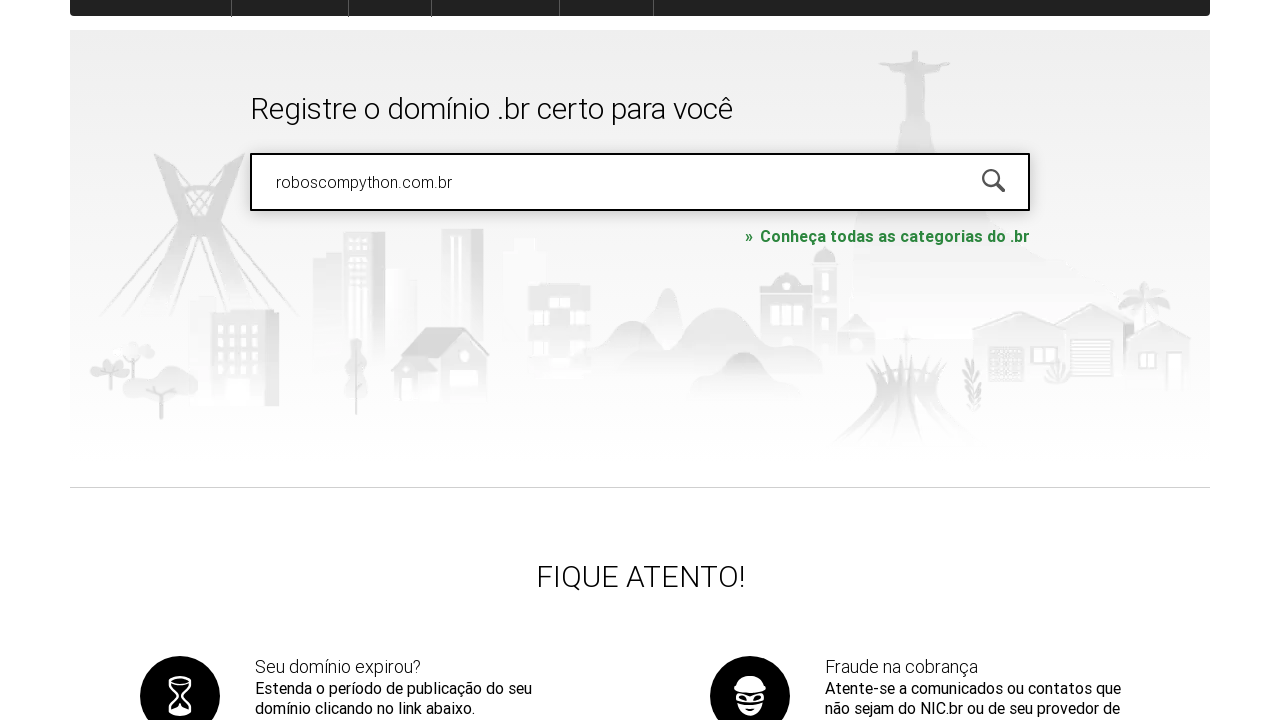

Waited 2 seconds for domain availability response to load
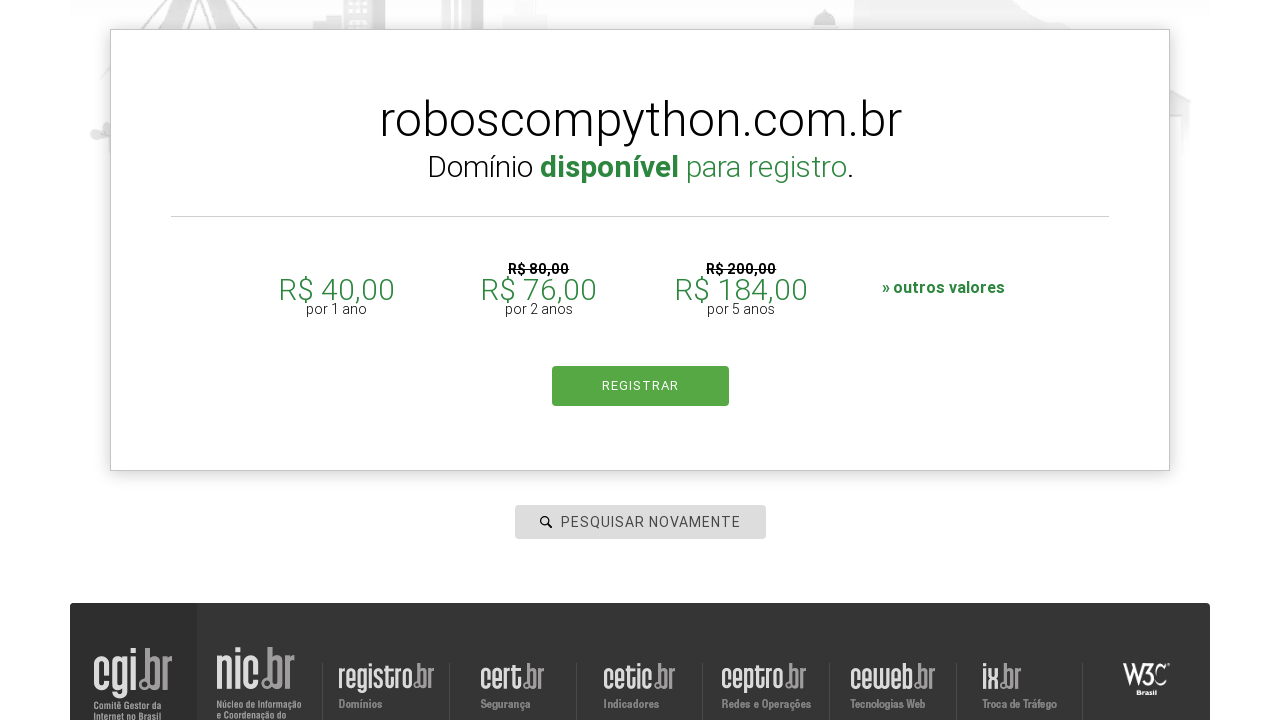

Retrieved response message for domain 'roboscompython.com.br': Domínio disponível para registro.
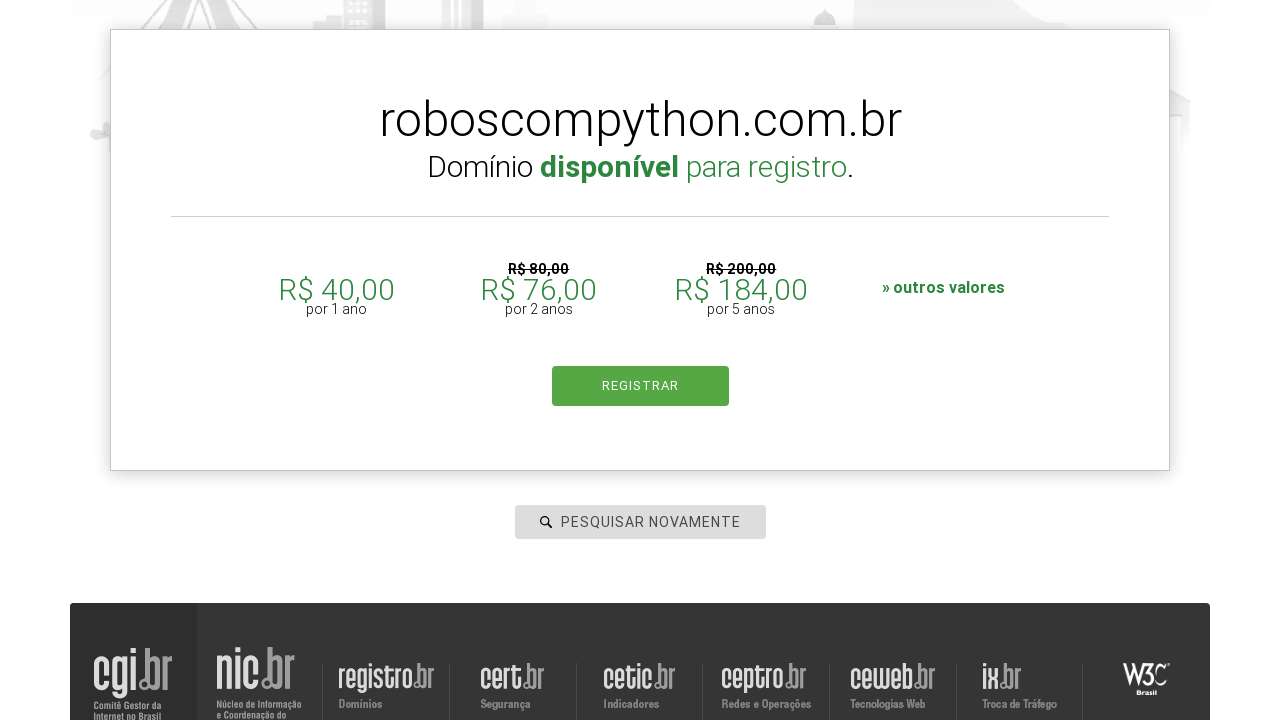

Cleared search field for domain check on #is-avail-field
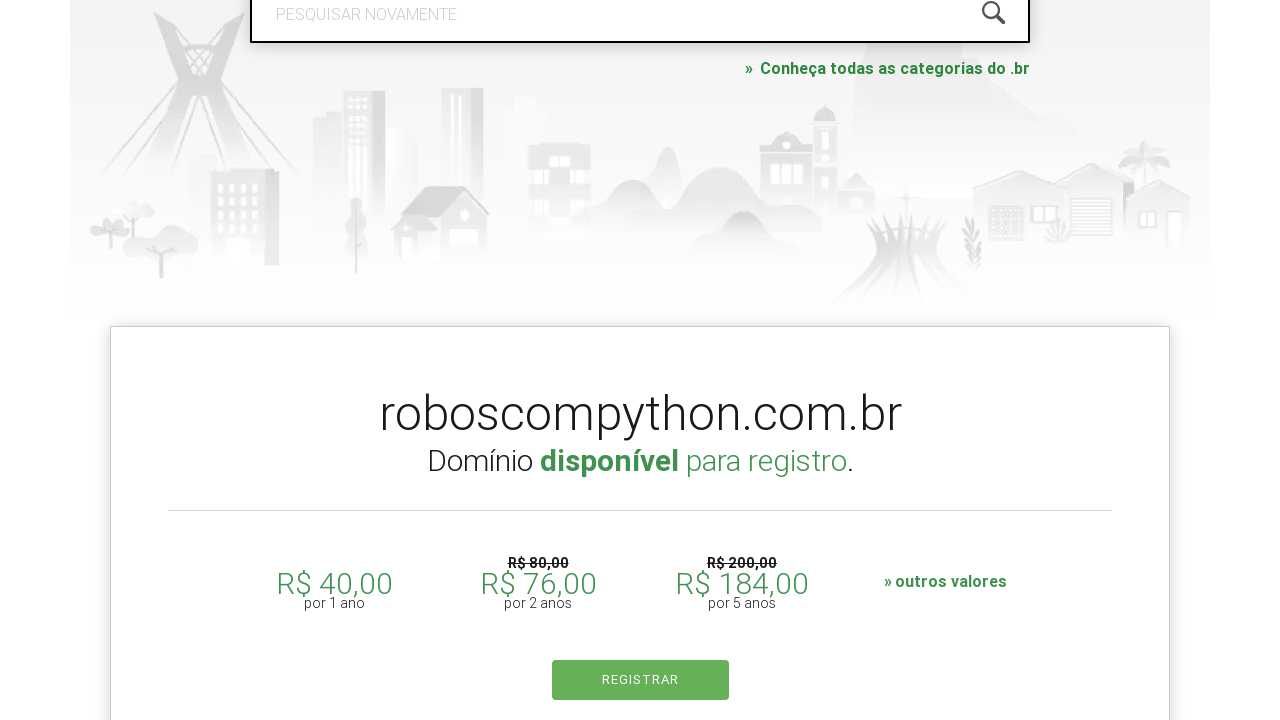

Filled search field with domain 'annavoeg.com.br' on #is-avail-field
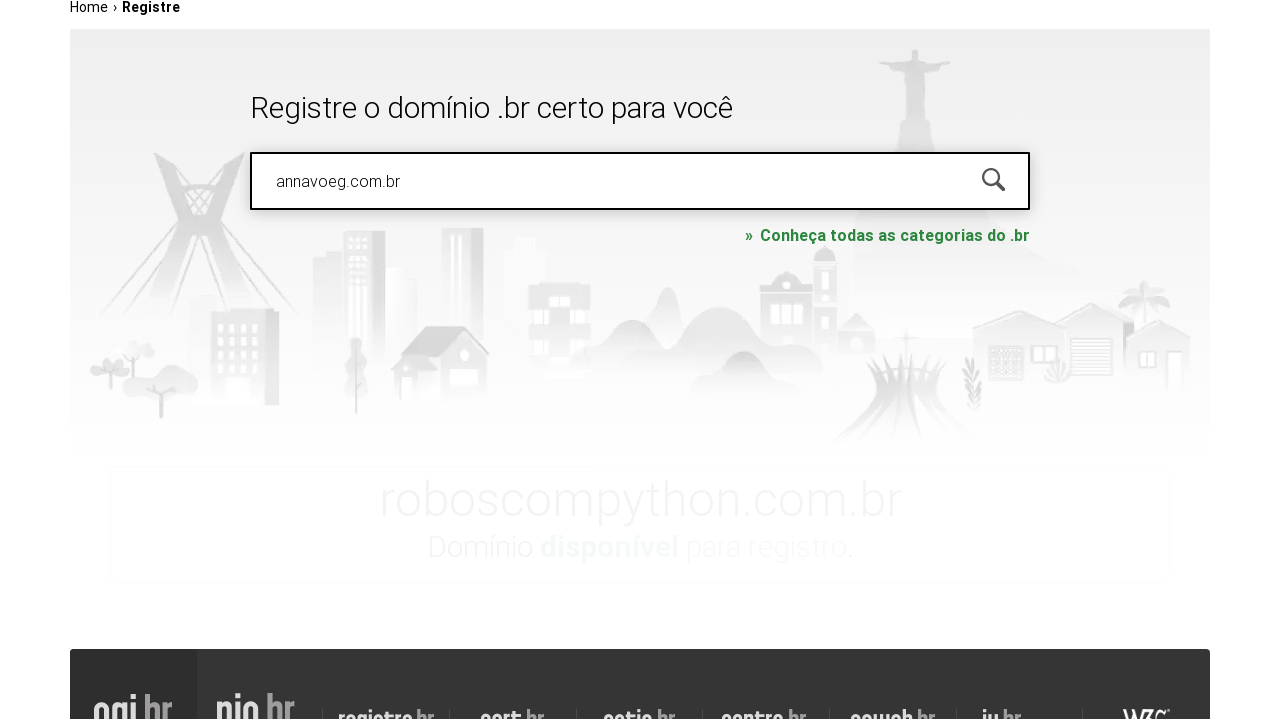

Pressed Enter to search for domain 'annavoeg.com.br' on #is-avail-field
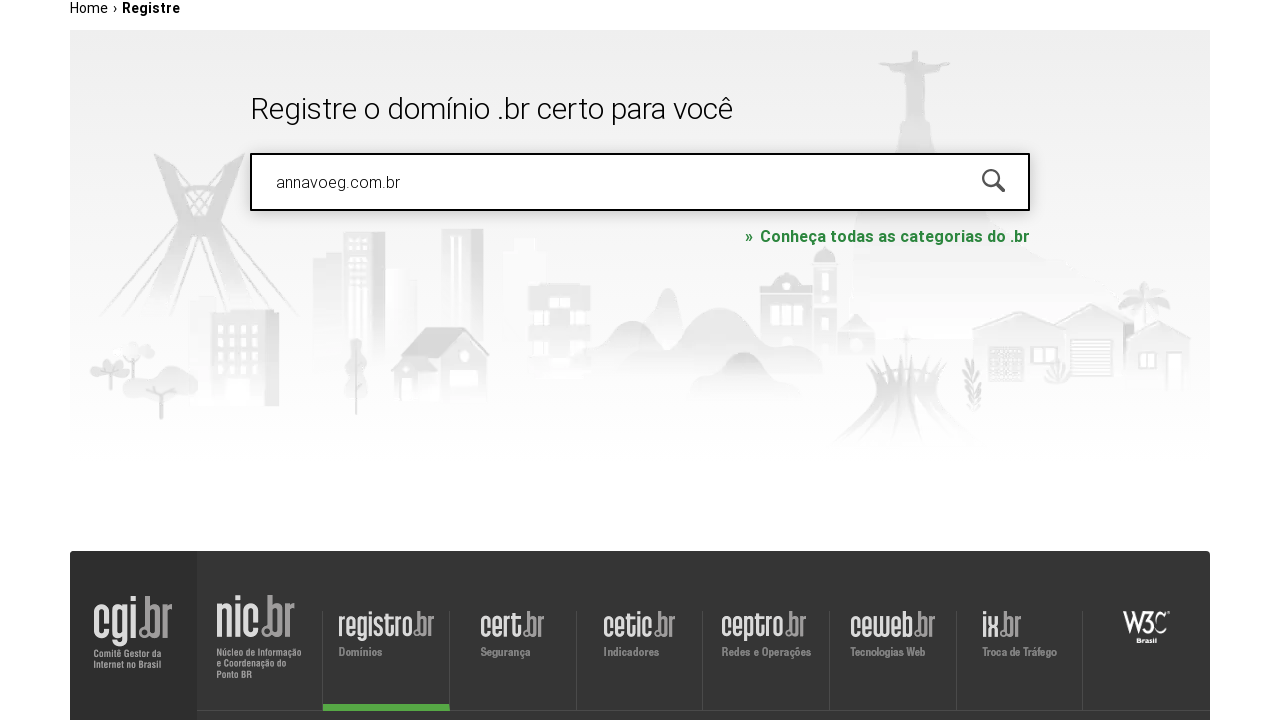

Waited 2 seconds for domain availability response to load
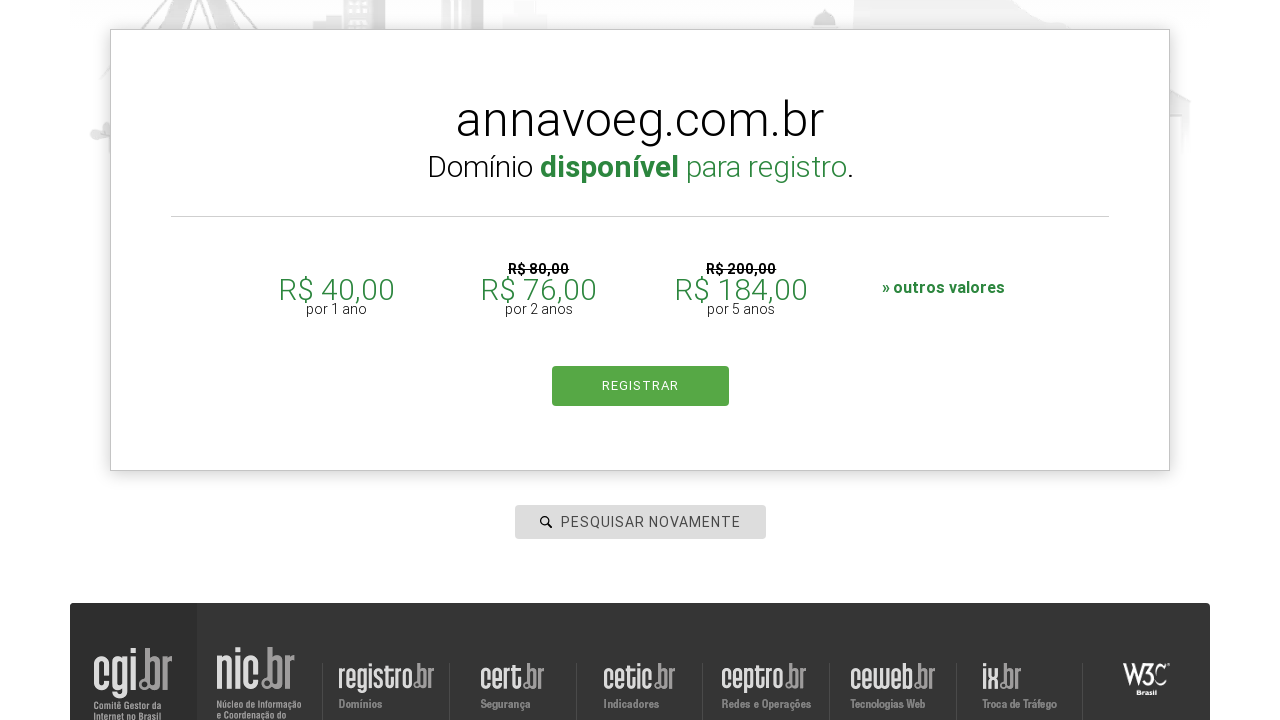

Retrieved response message for domain 'annavoeg.com.br': Domínio disponível para registro.
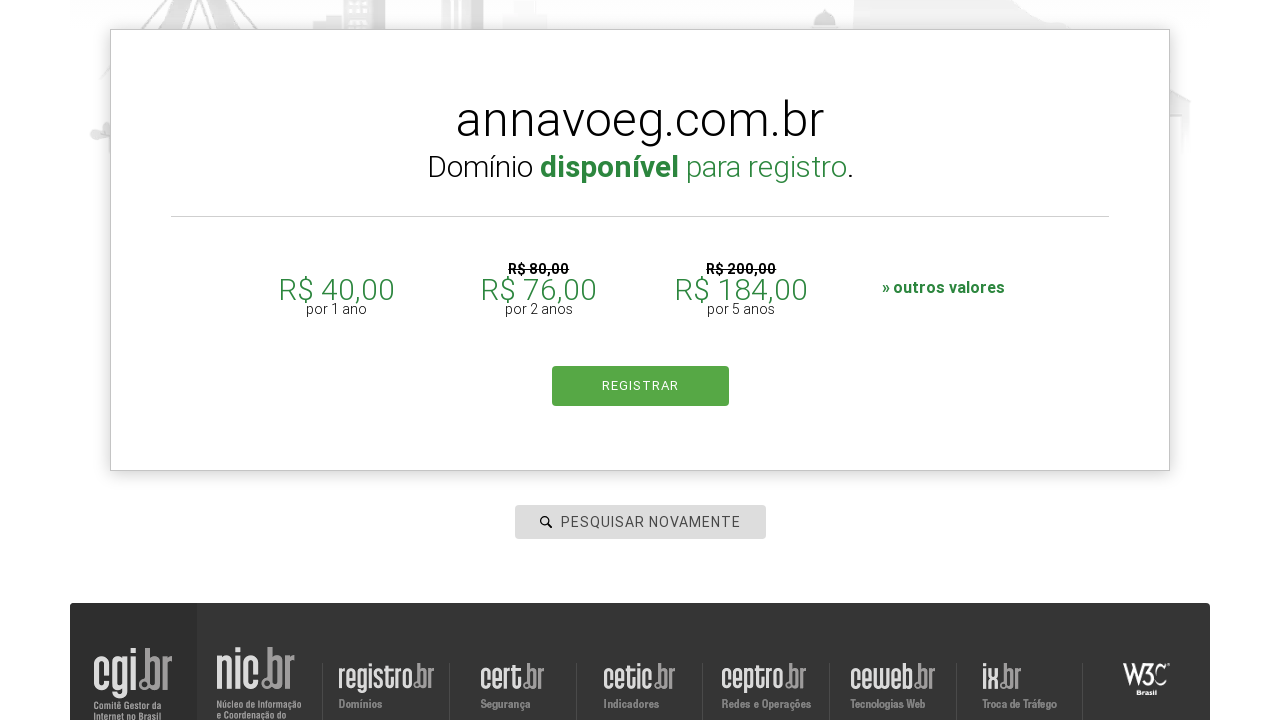

Cleared search field for domain check on #is-avail-field
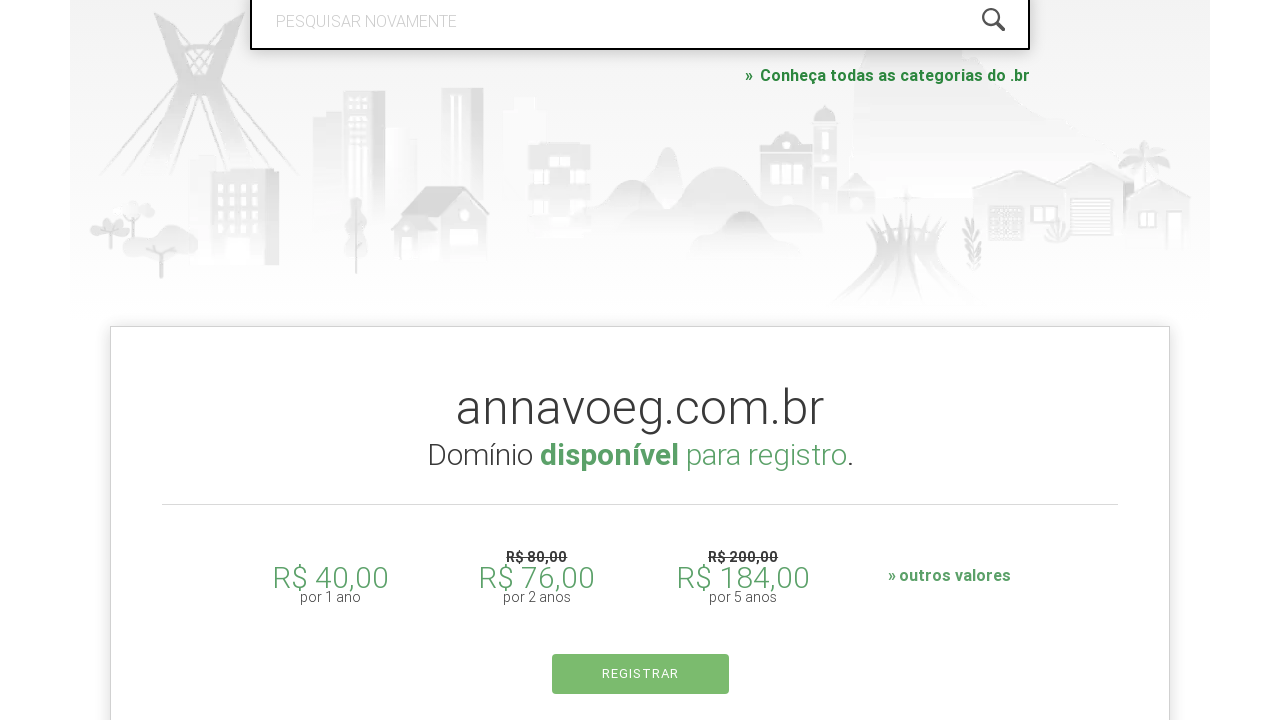

Filled search field with domain 'uol.com.br' on #is-avail-field
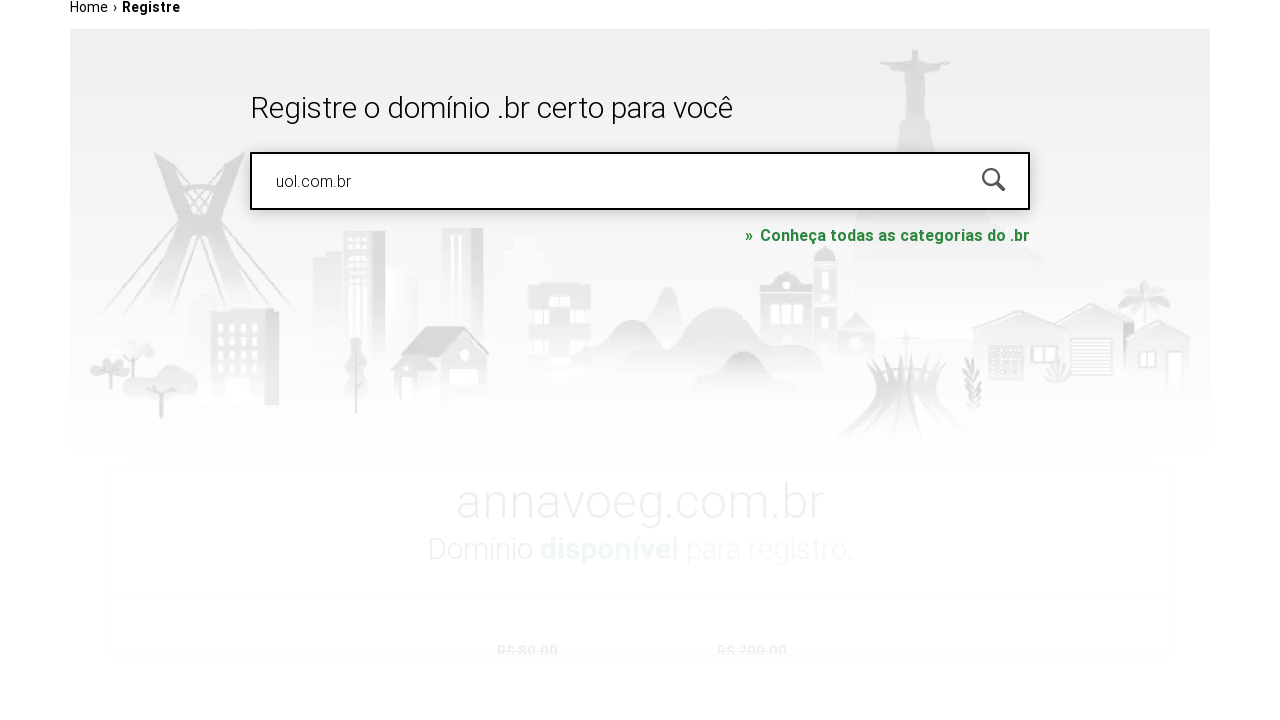

Pressed Enter to search for domain 'uol.com.br' on #is-avail-field
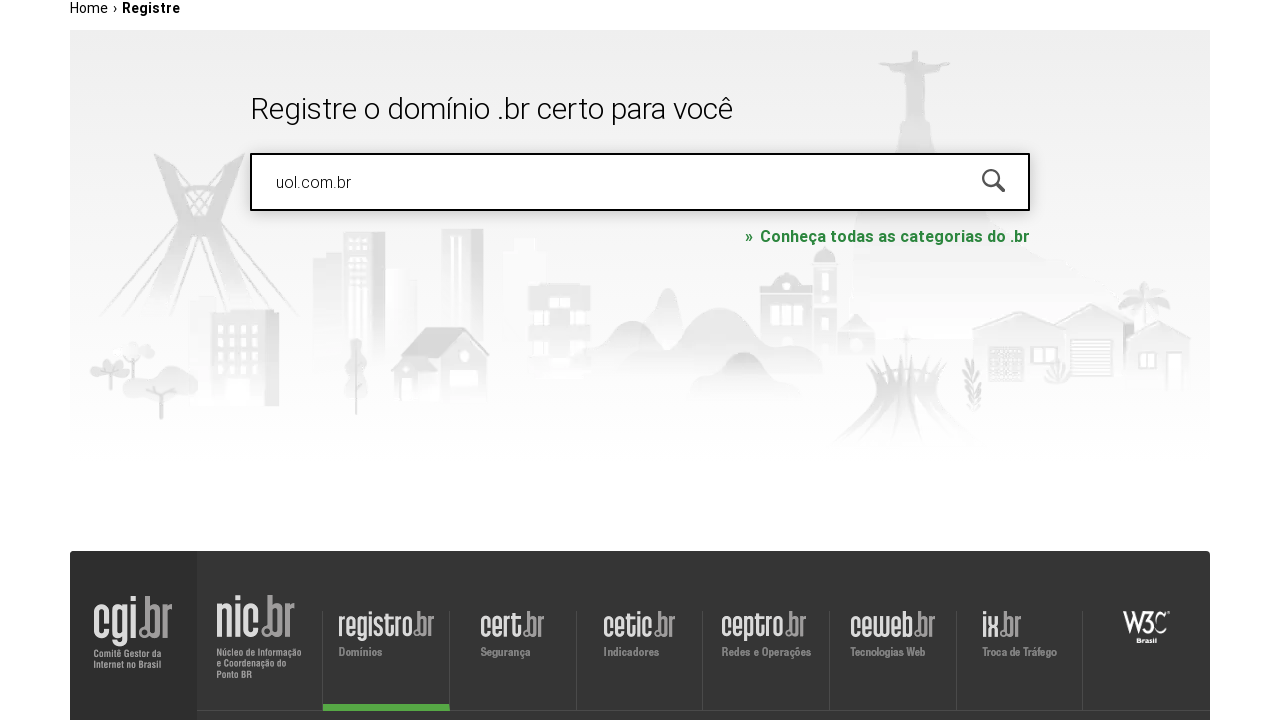

Waited 2 seconds for domain availability response to load
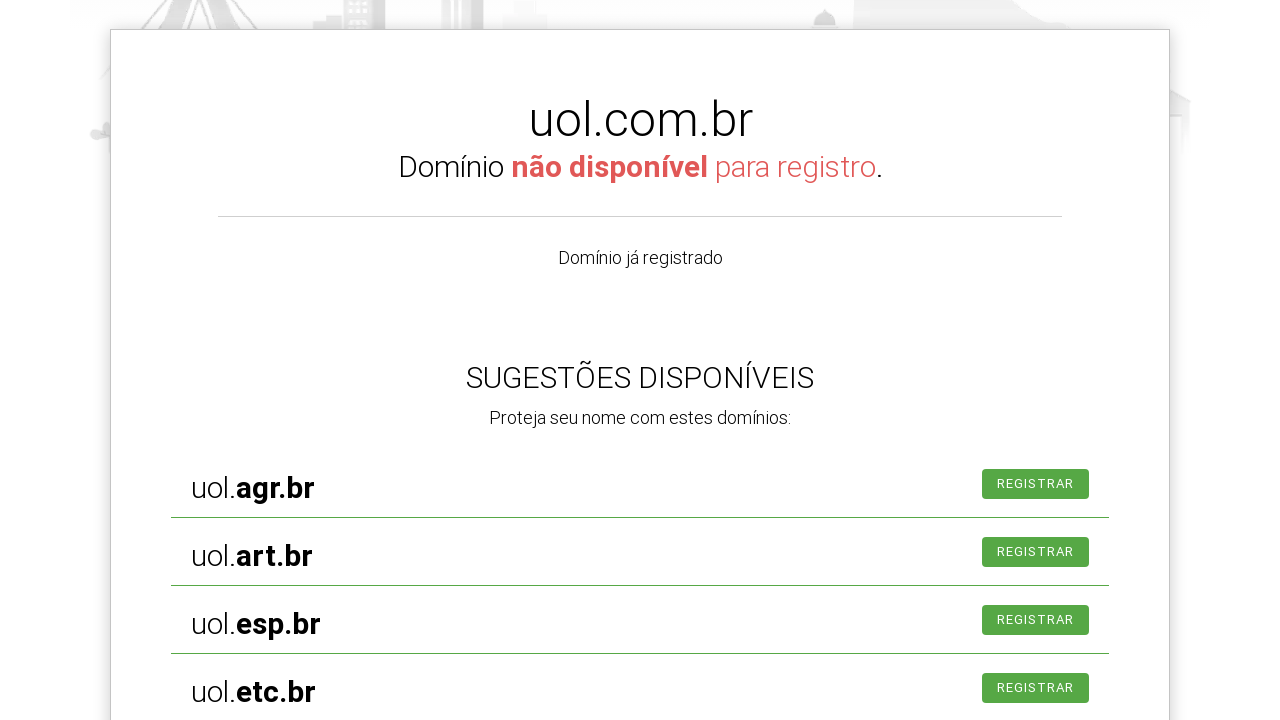

Retrieved response message for domain 'uol.com.br': Domínio não disponível para registro.
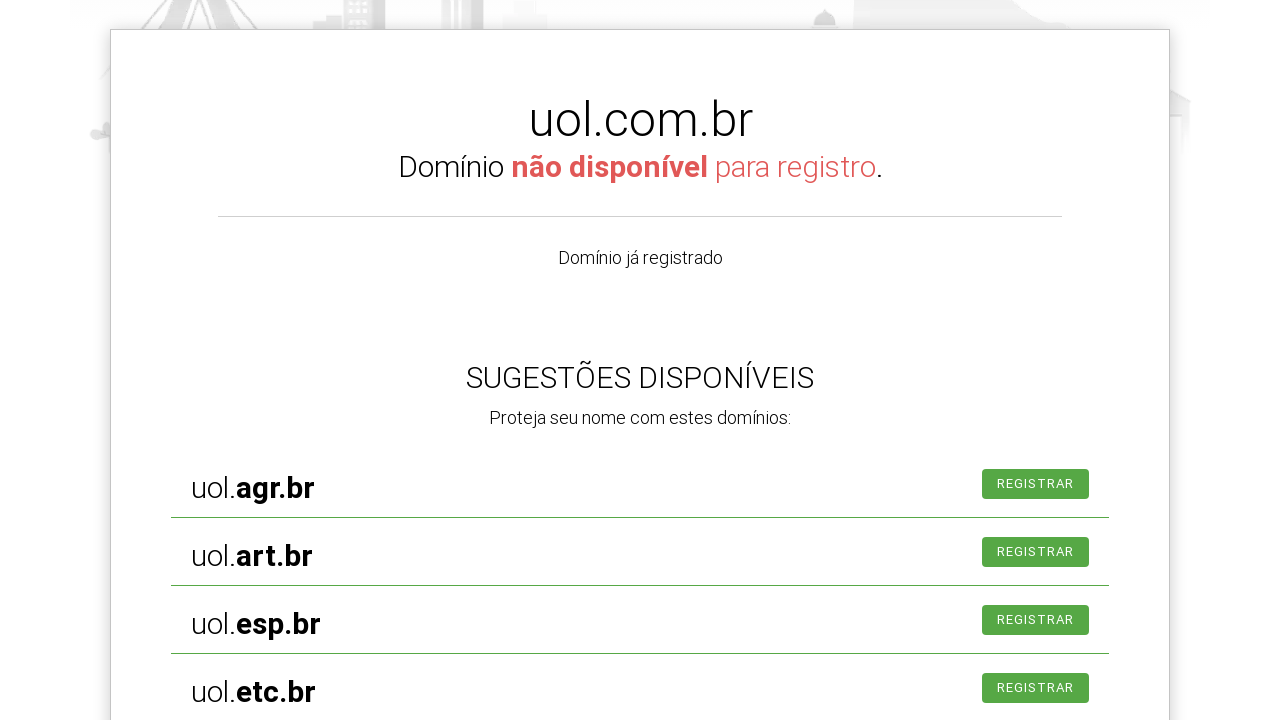

Cleared search field for domain check on #is-avail-field
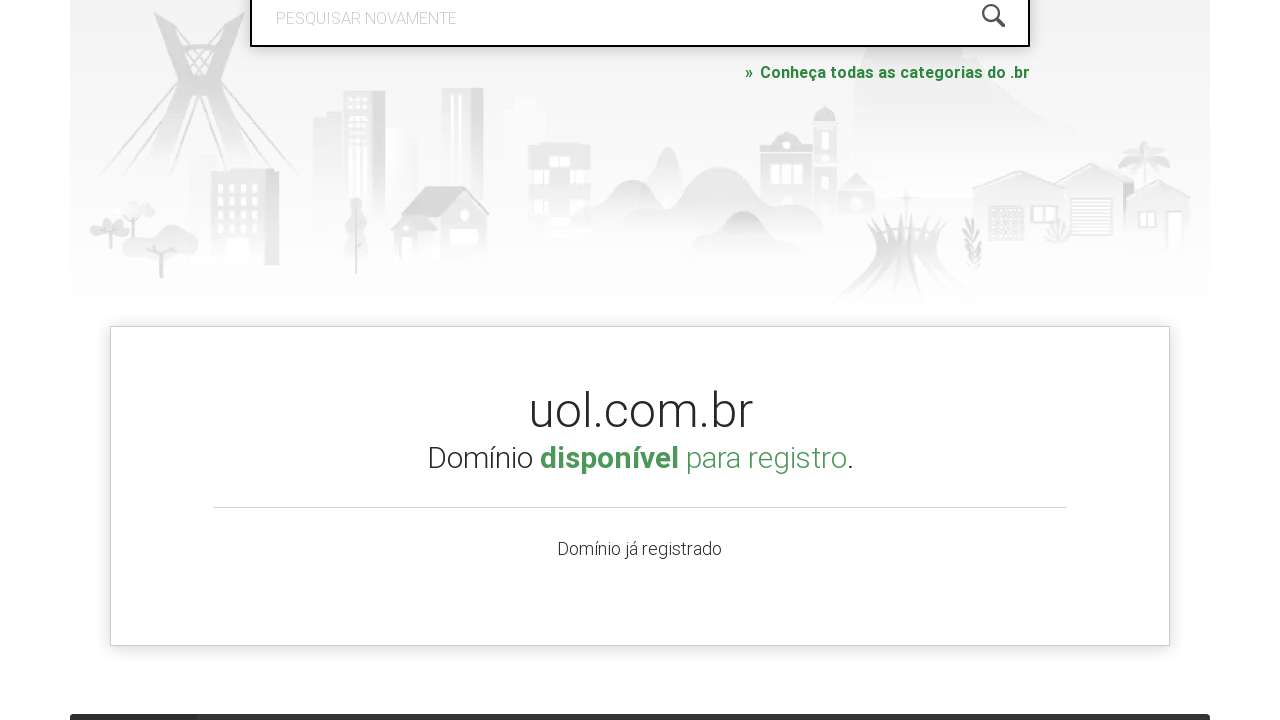

Filled search field with domain 'vaicorinthians.com.br' on #is-avail-field
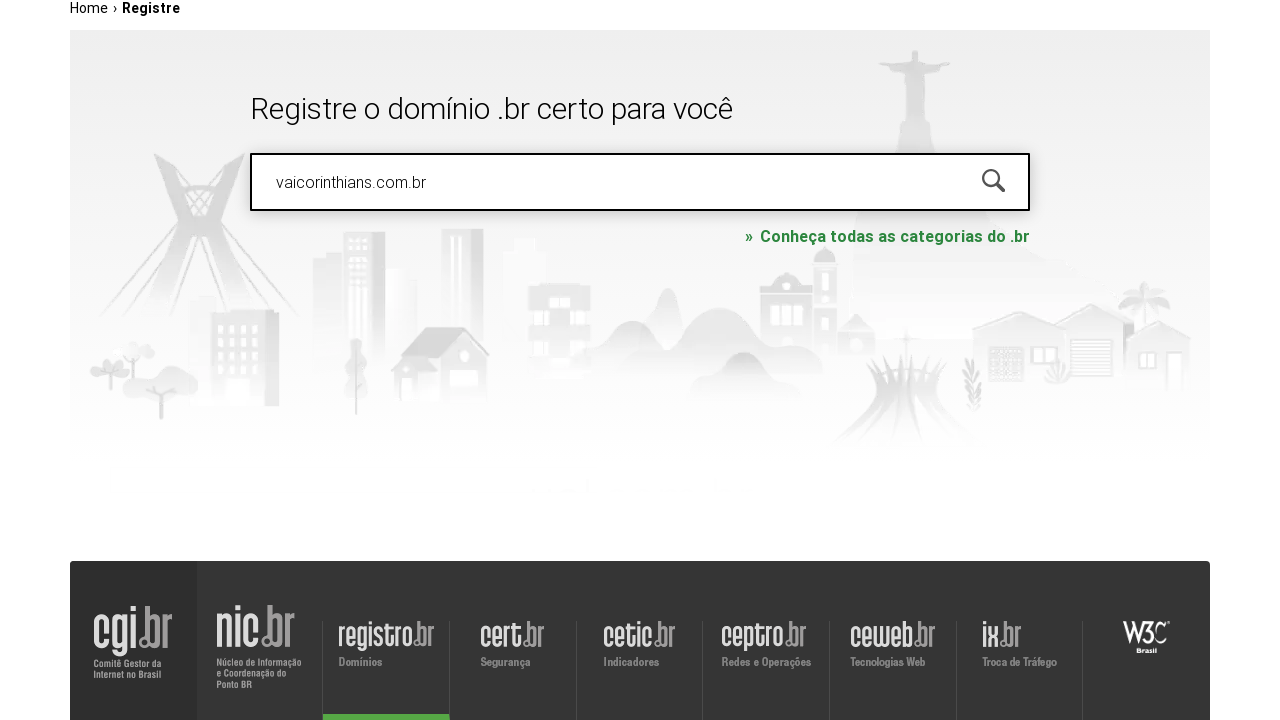

Pressed Enter to search for domain 'vaicorinthians.com.br' on #is-avail-field
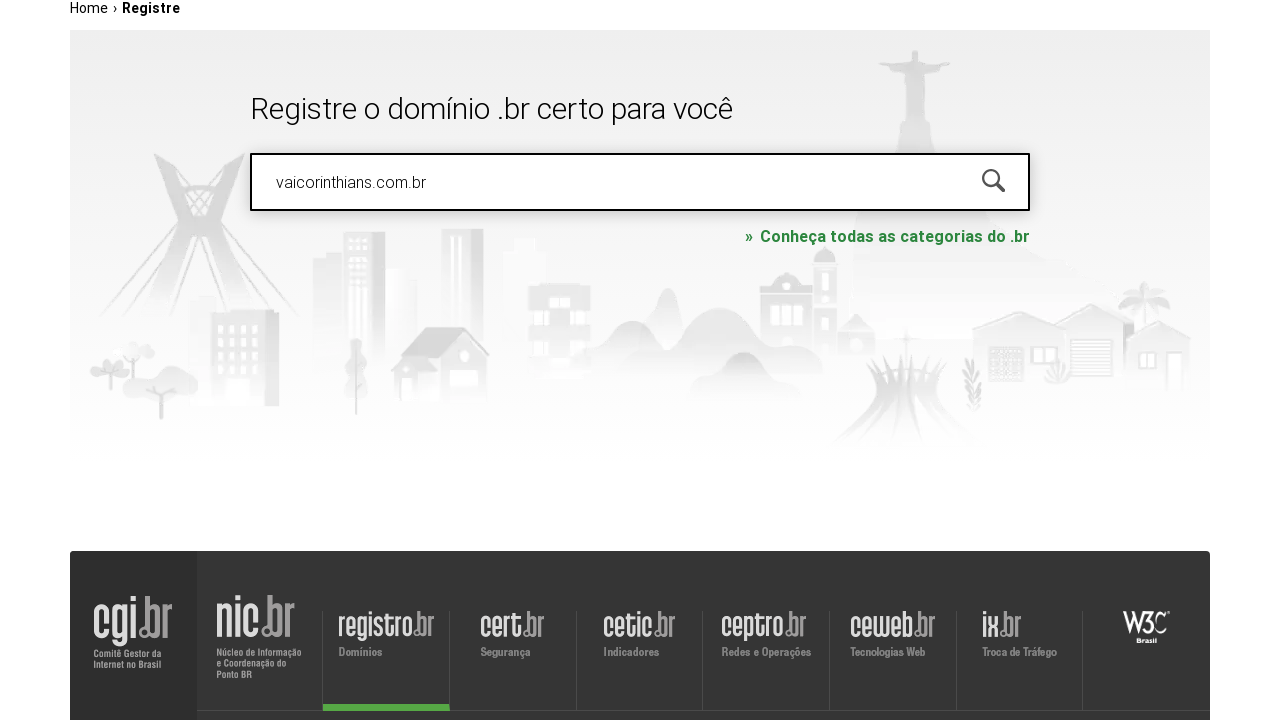

Waited 2 seconds for domain availability response to load
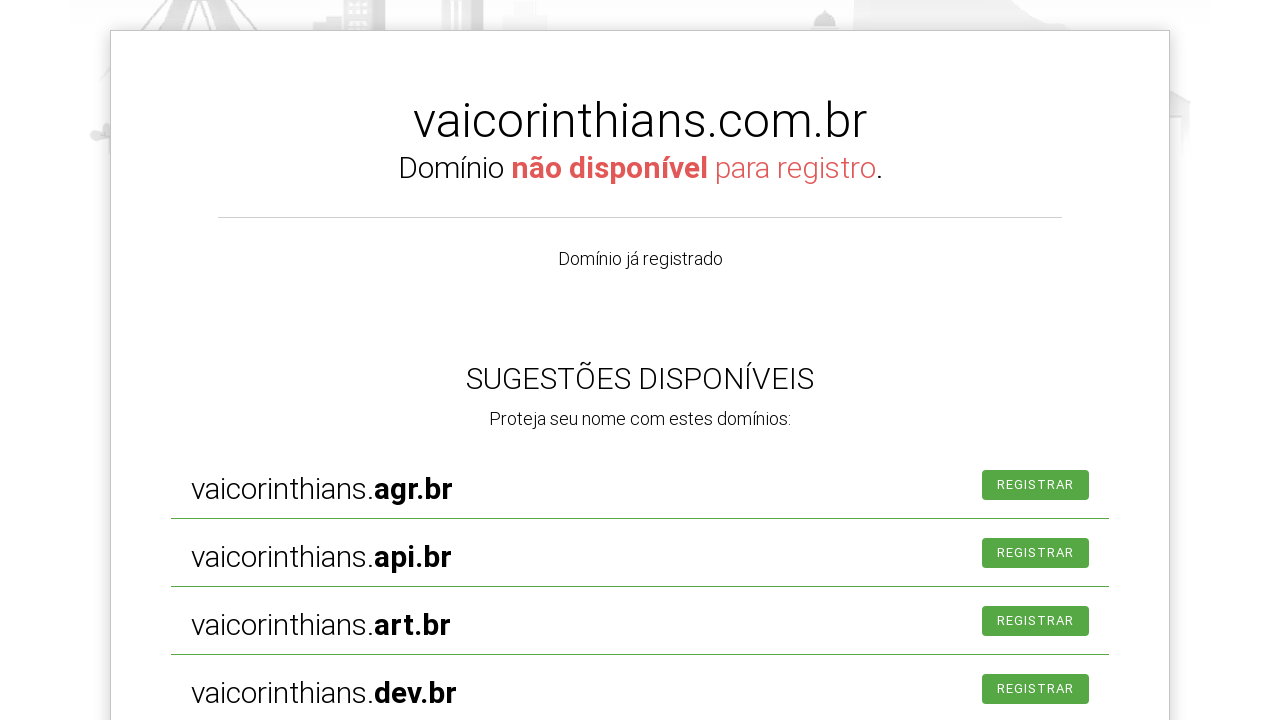

Retrieved response message for domain 'vaicorinthians.com.br': Domínio não disponível para registro.
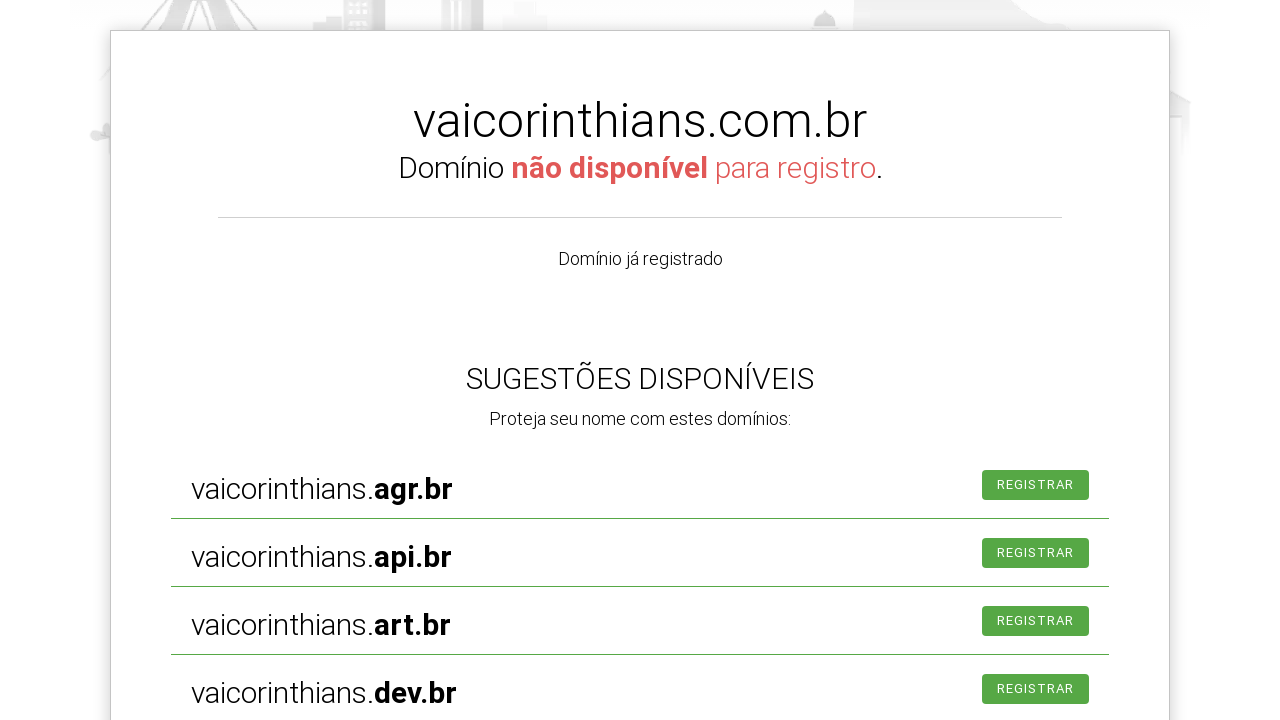

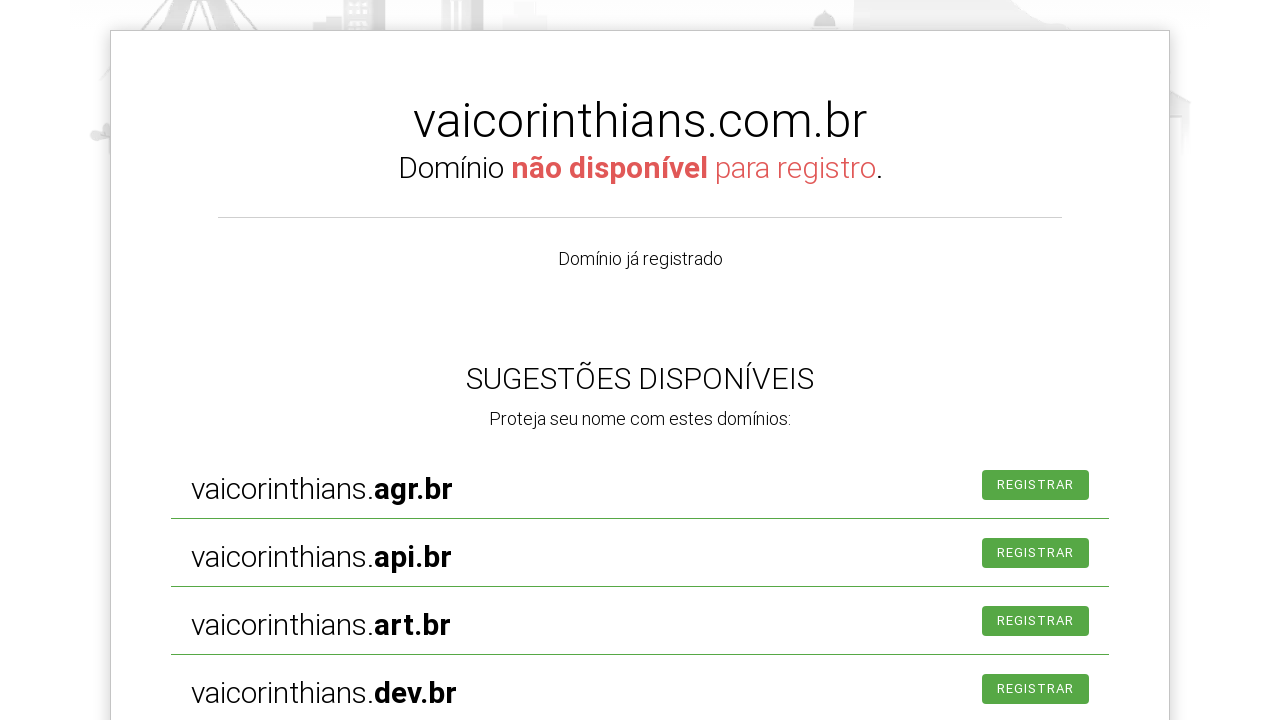